Tests hover functionality by hovering over each main navigation menu item sequentially

Starting URL: https://demo.automationtesting.in/Register.html

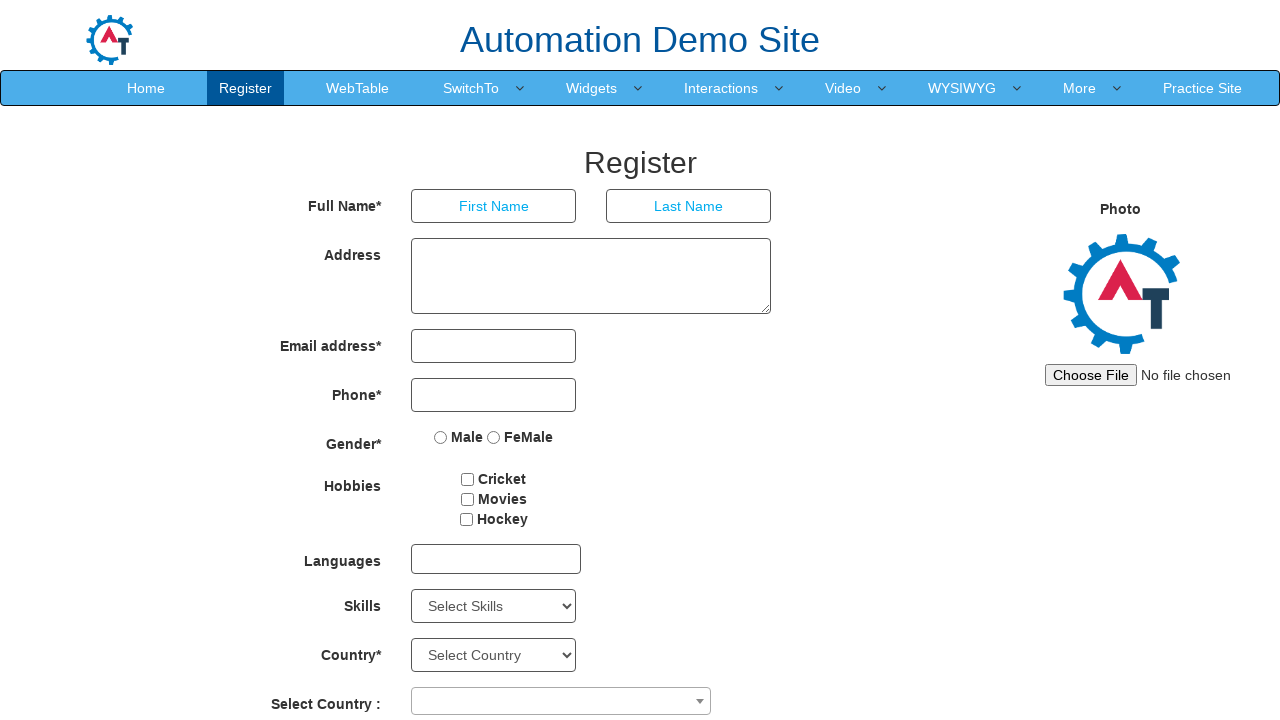

Navigated to Register.html page
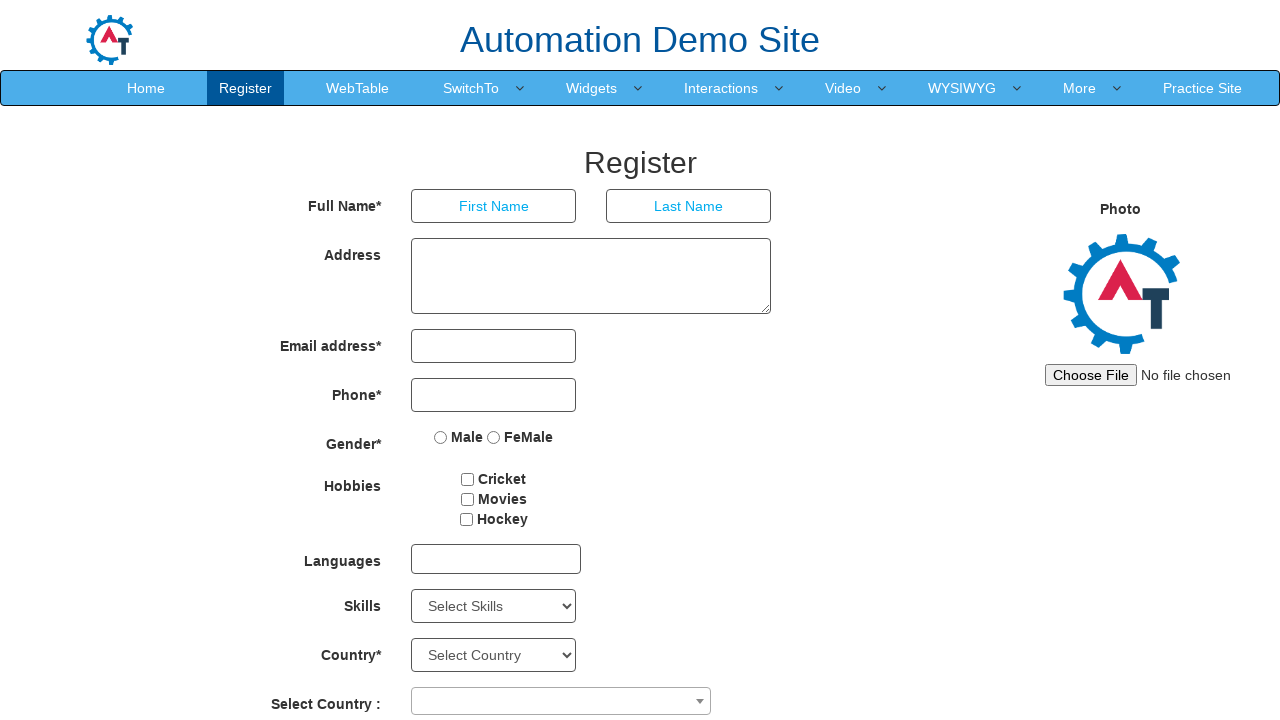

Located all main navigation menu items
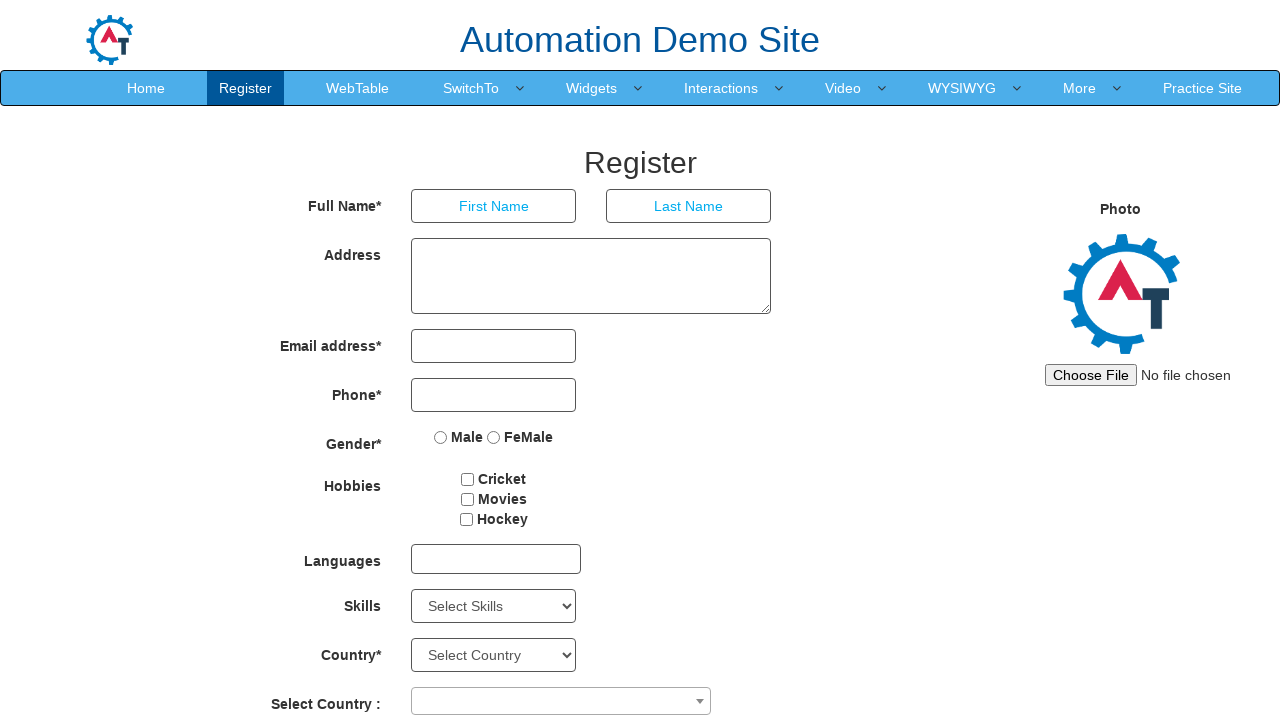

Hovered over a main navigation menu item at (146, 88) on .navbar-nav>li>a >> nth=0
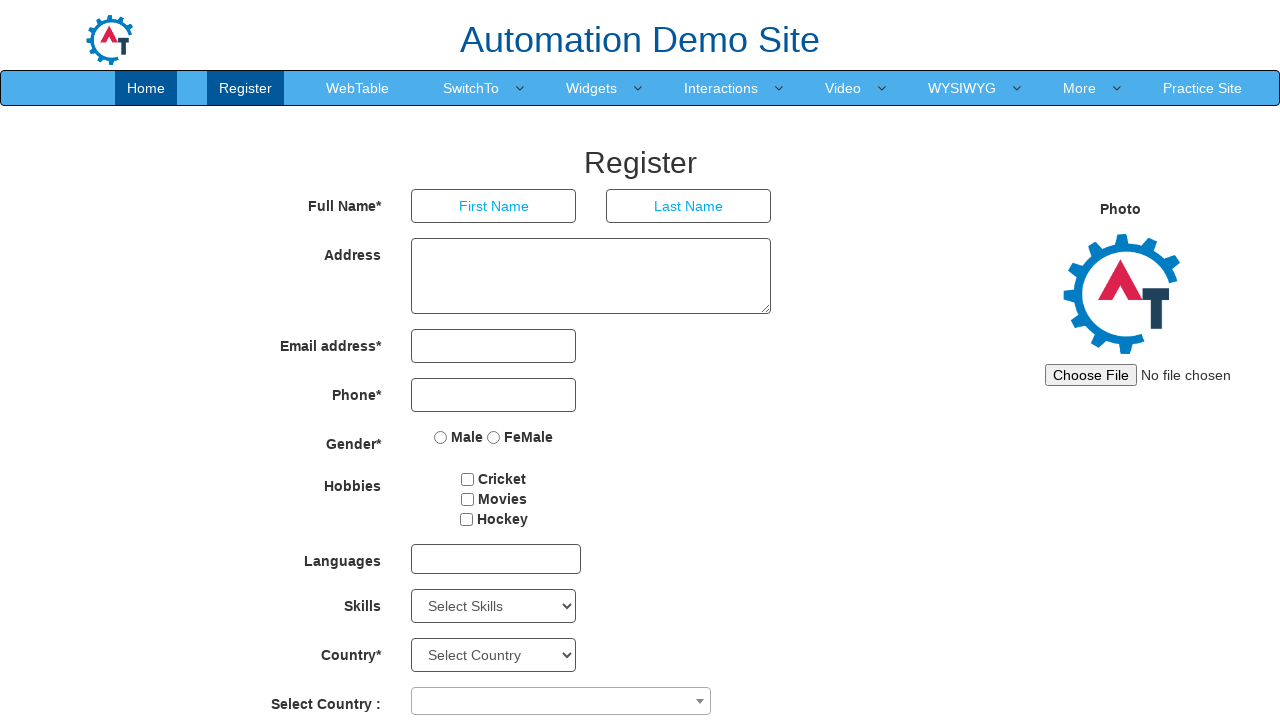

Waited 1 second for hover effect visibility
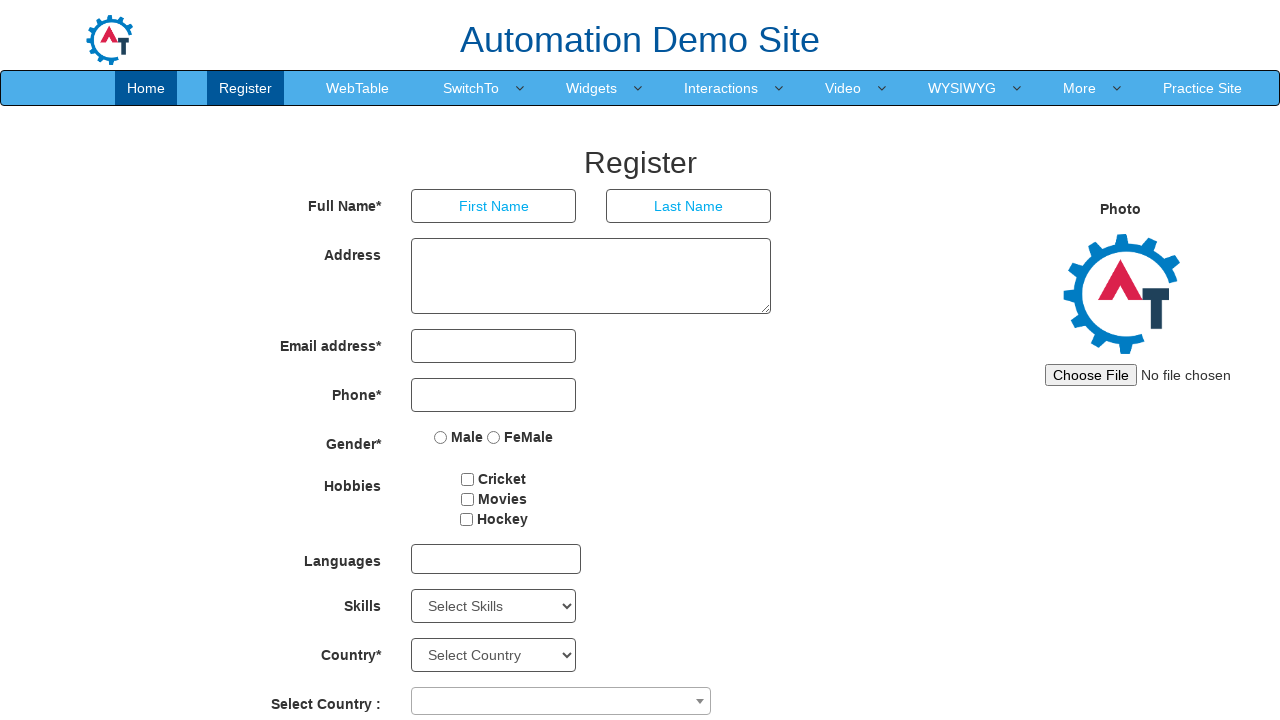

Hovered over a main navigation menu item at (246, 88) on .navbar-nav>li>a >> nth=1
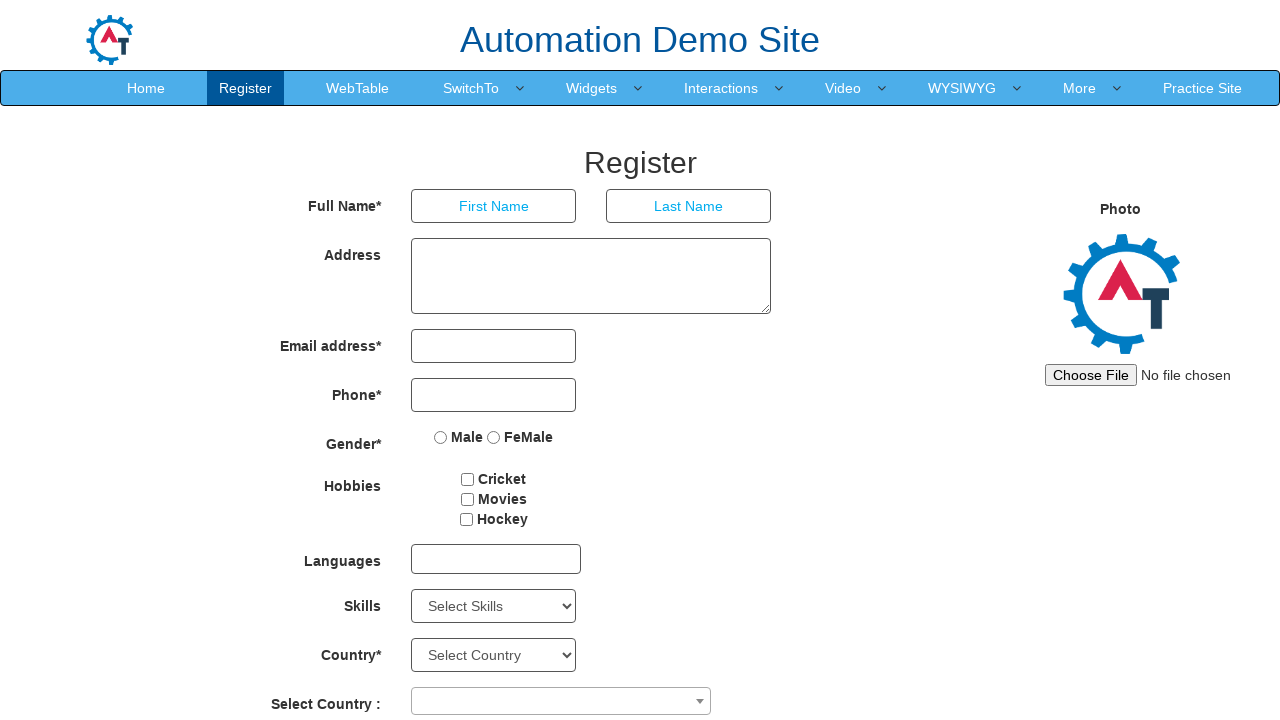

Waited 1 second for hover effect visibility
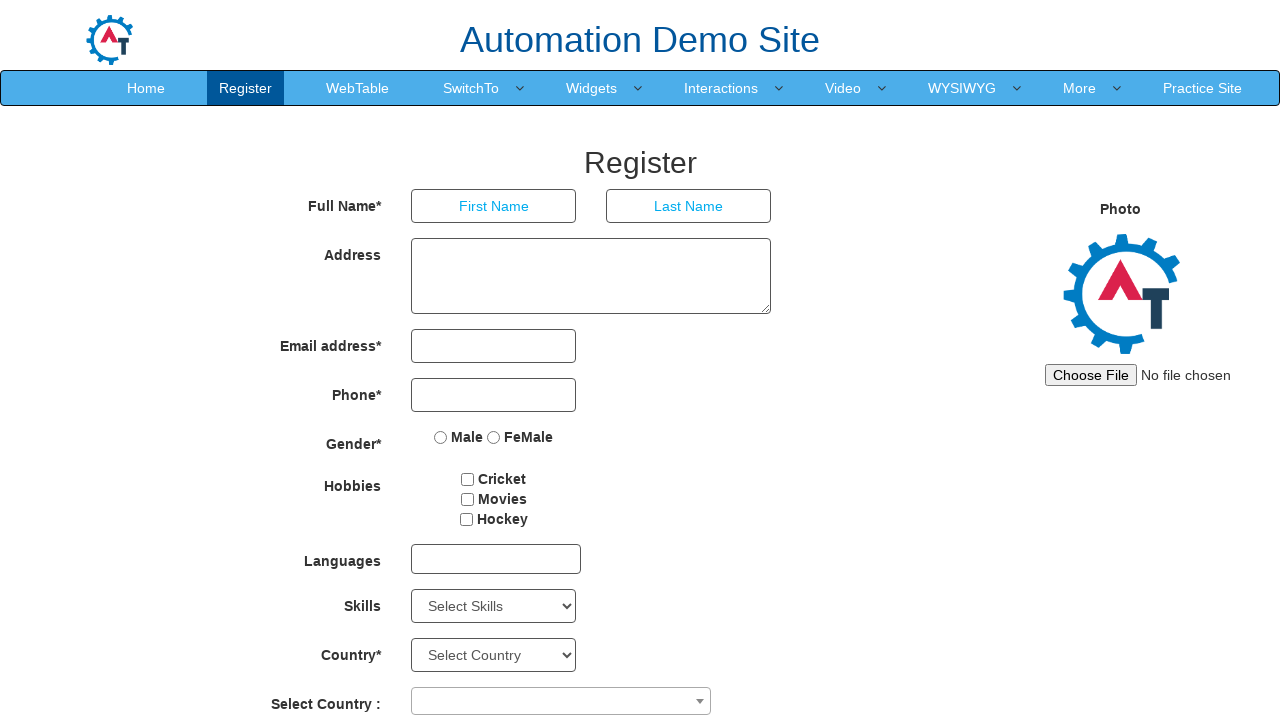

Hovered over a main navigation menu item at (358, 88) on .navbar-nav>li>a >> nth=2
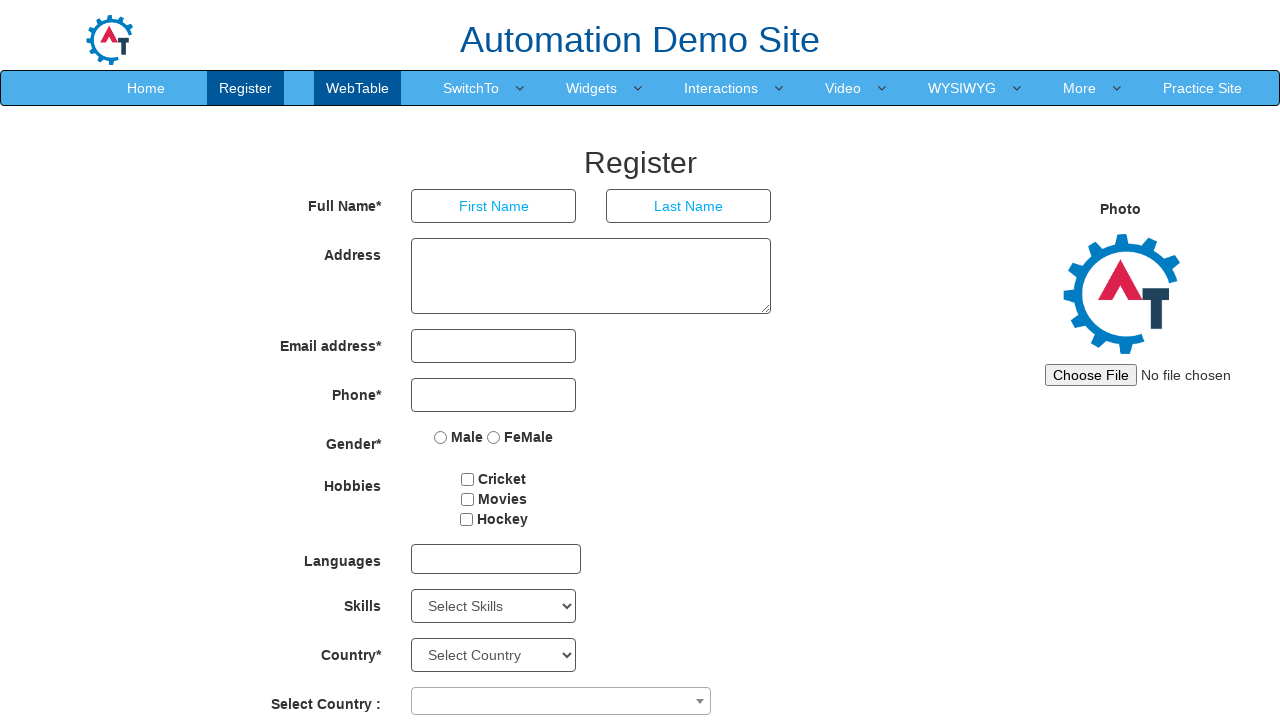

Waited 1 second for hover effect visibility
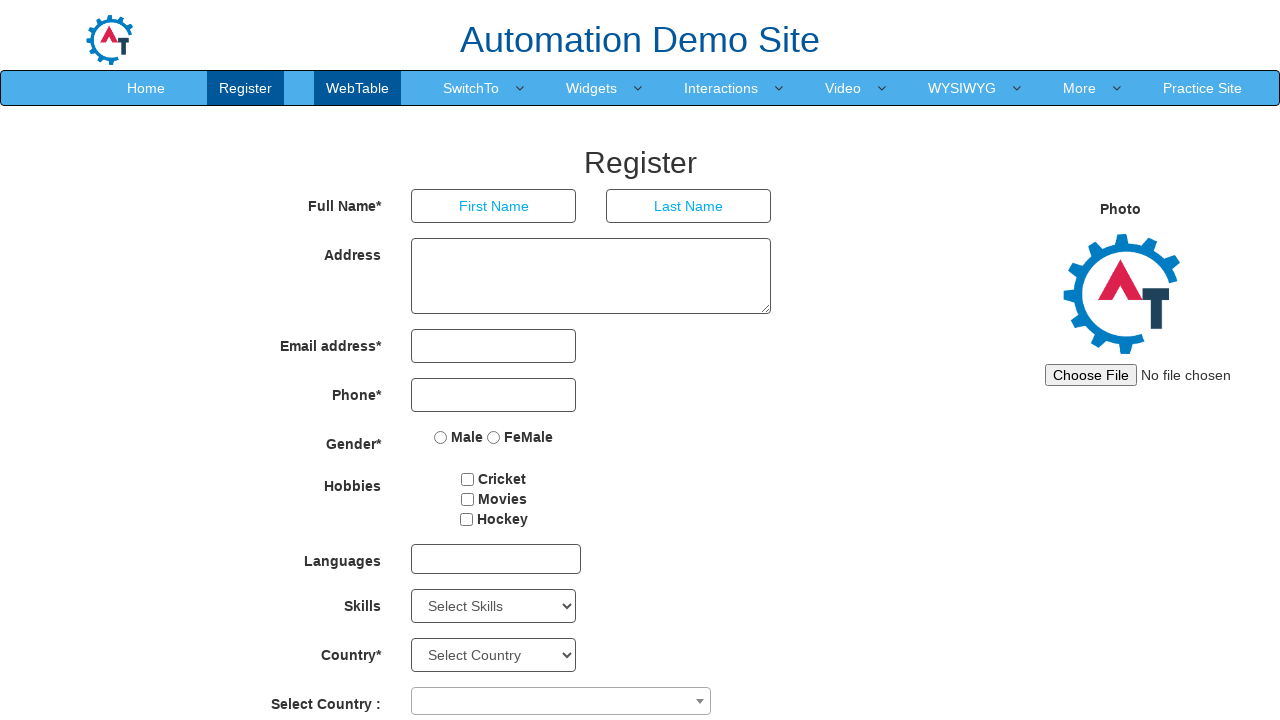

Hovered over a main navigation menu item at (471, 88) on .navbar-nav>li>a >> nth=3
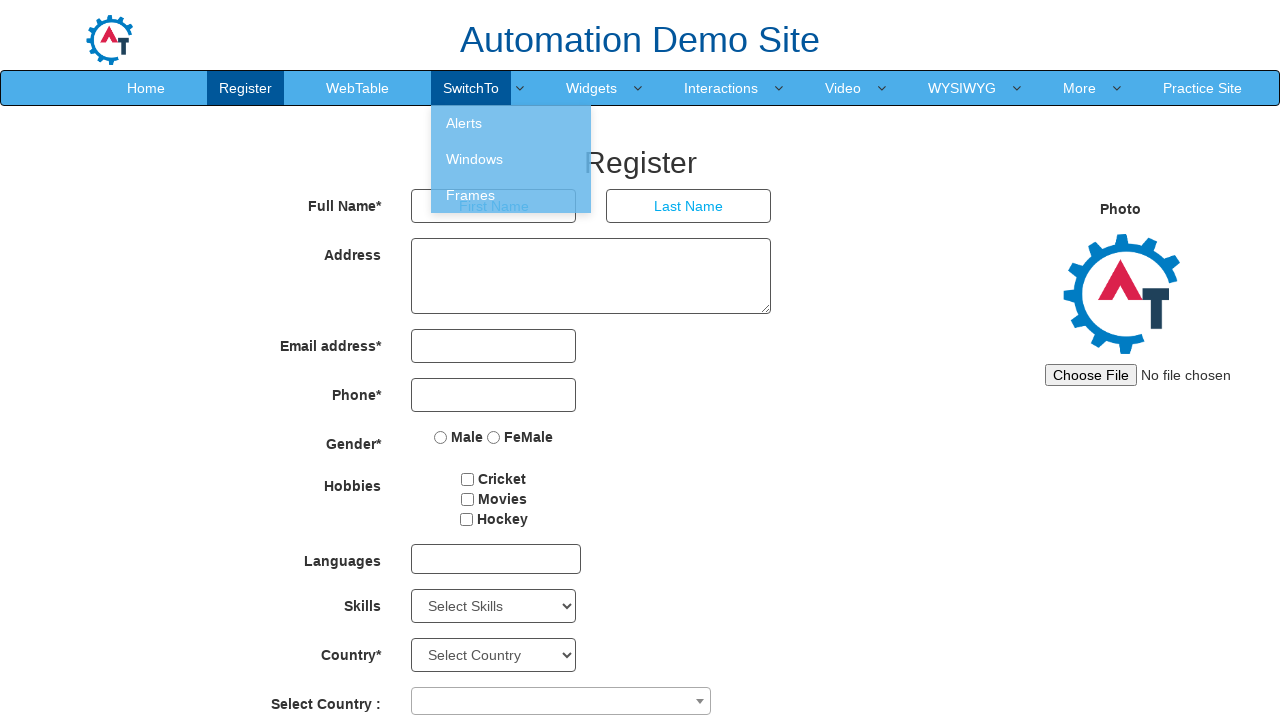

Waited 1 second for hover effect visibility
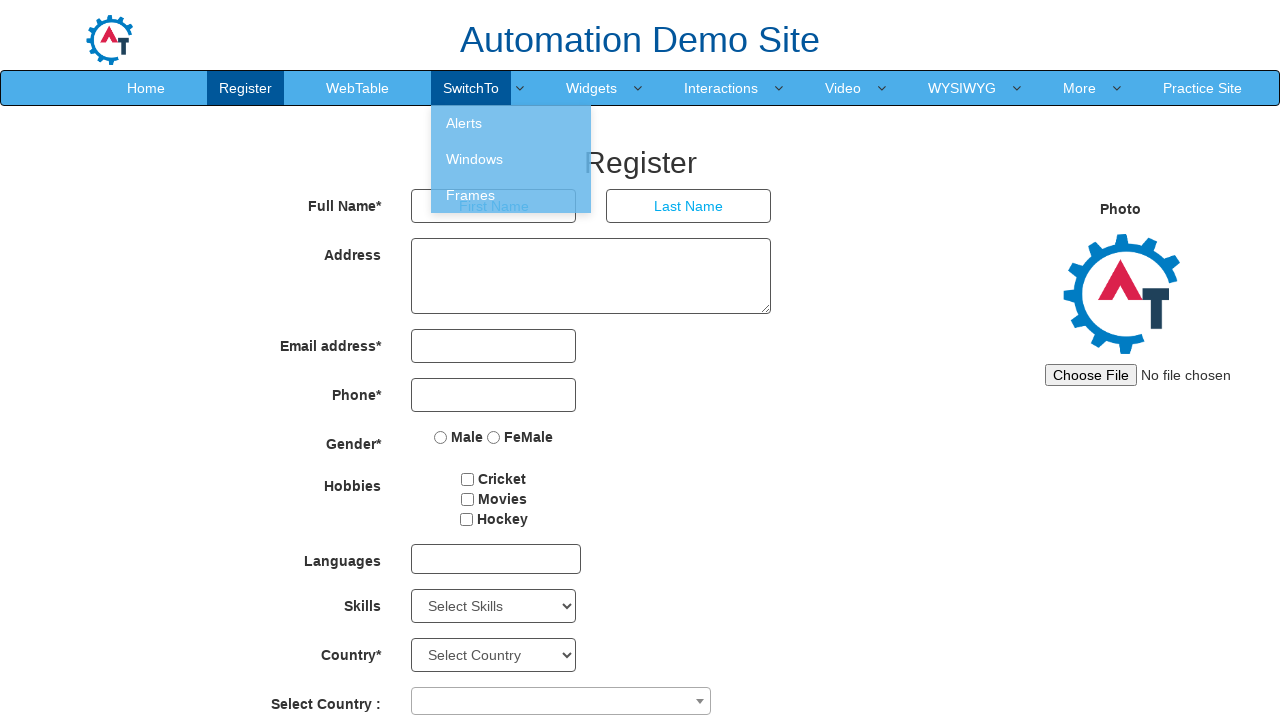

Hovered over a main navigation menu item at (592, 88) on .navbar-nav>li>a >> nth=4
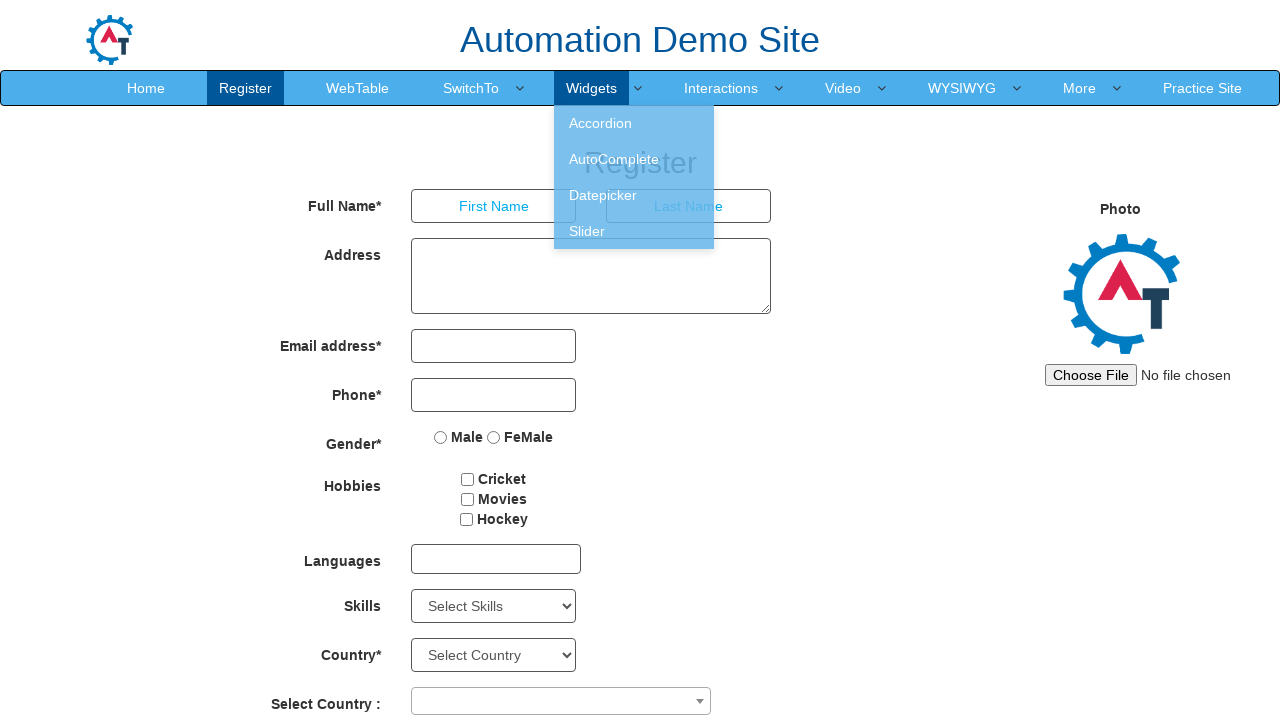

Waited 1 second for hover effect visibility
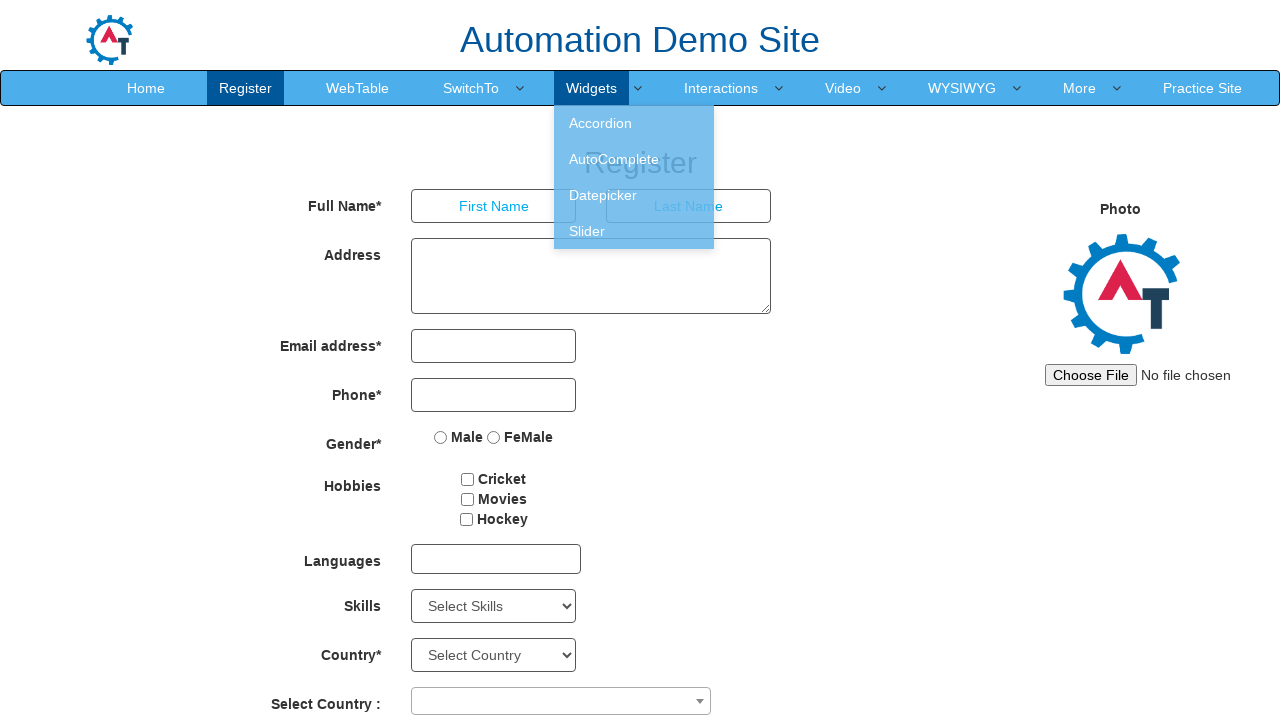

Hovered over a main navigation menu item at (721, 88) on .navbar-nav>li>a >> nth=5
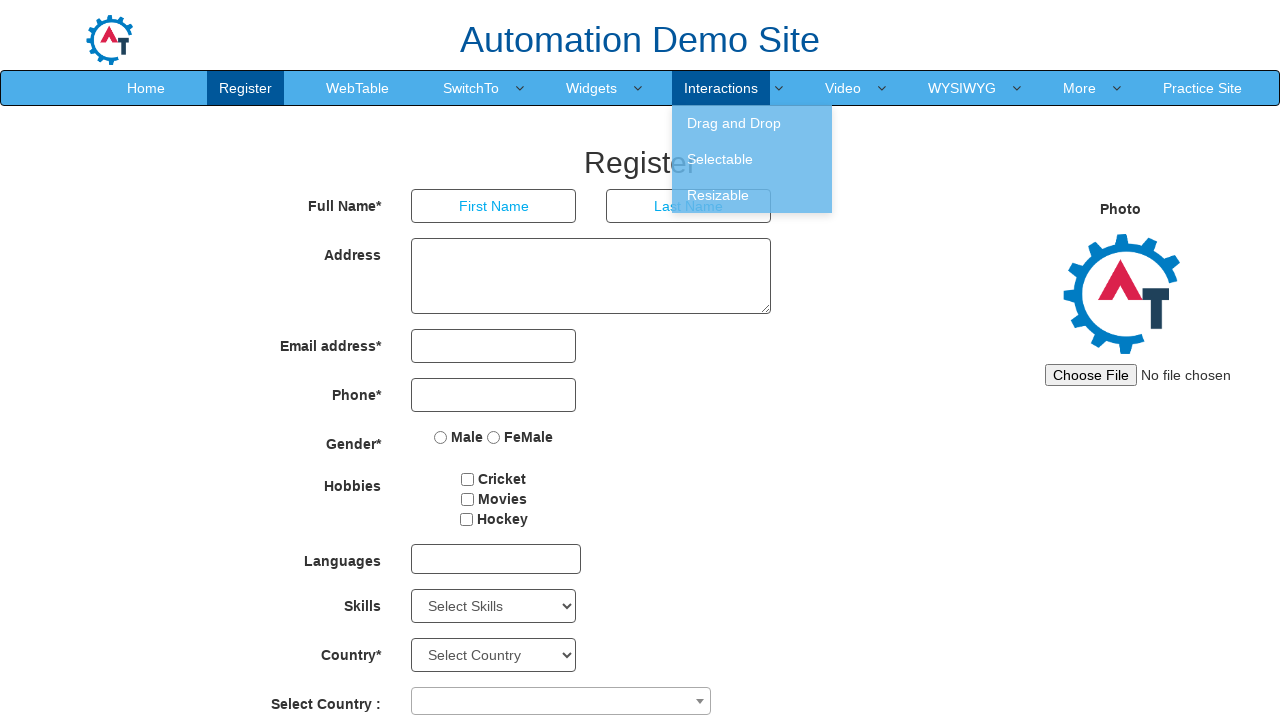

Waited 1 second for hover effect visibility
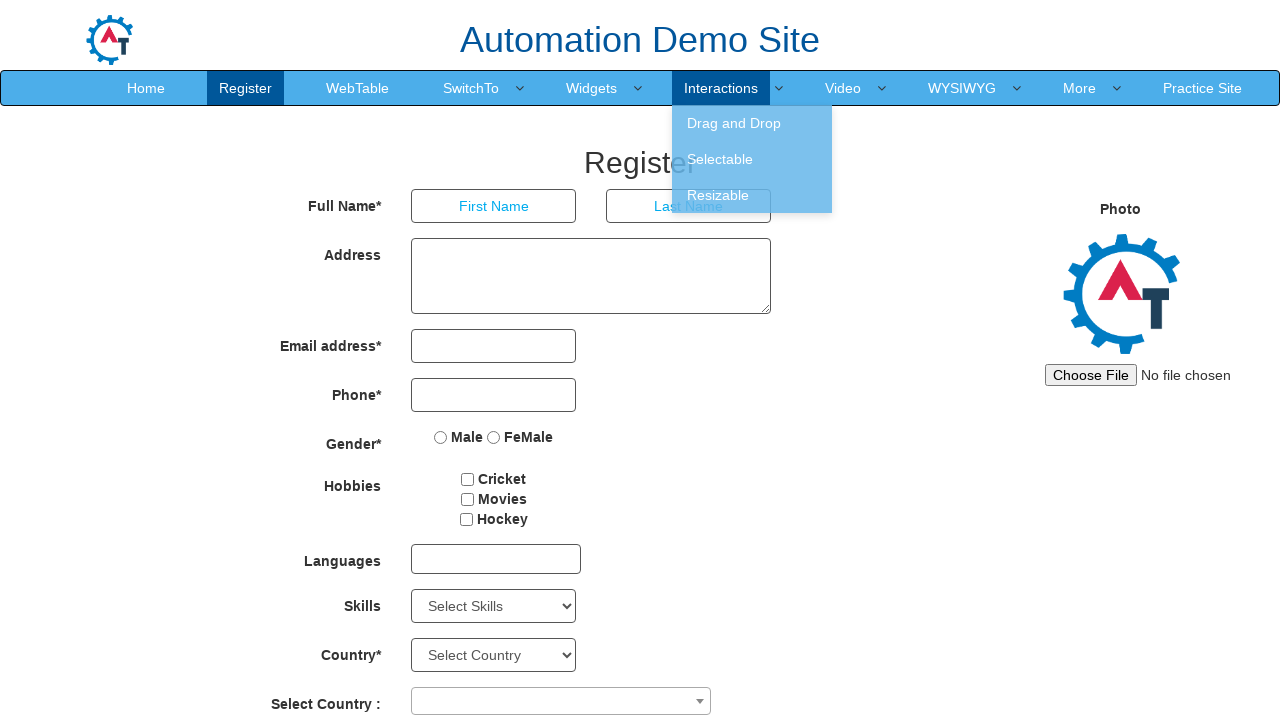

Hovered over a main navigation menu item at (843, 88) on .navbar-nav>li>a >> nth=6
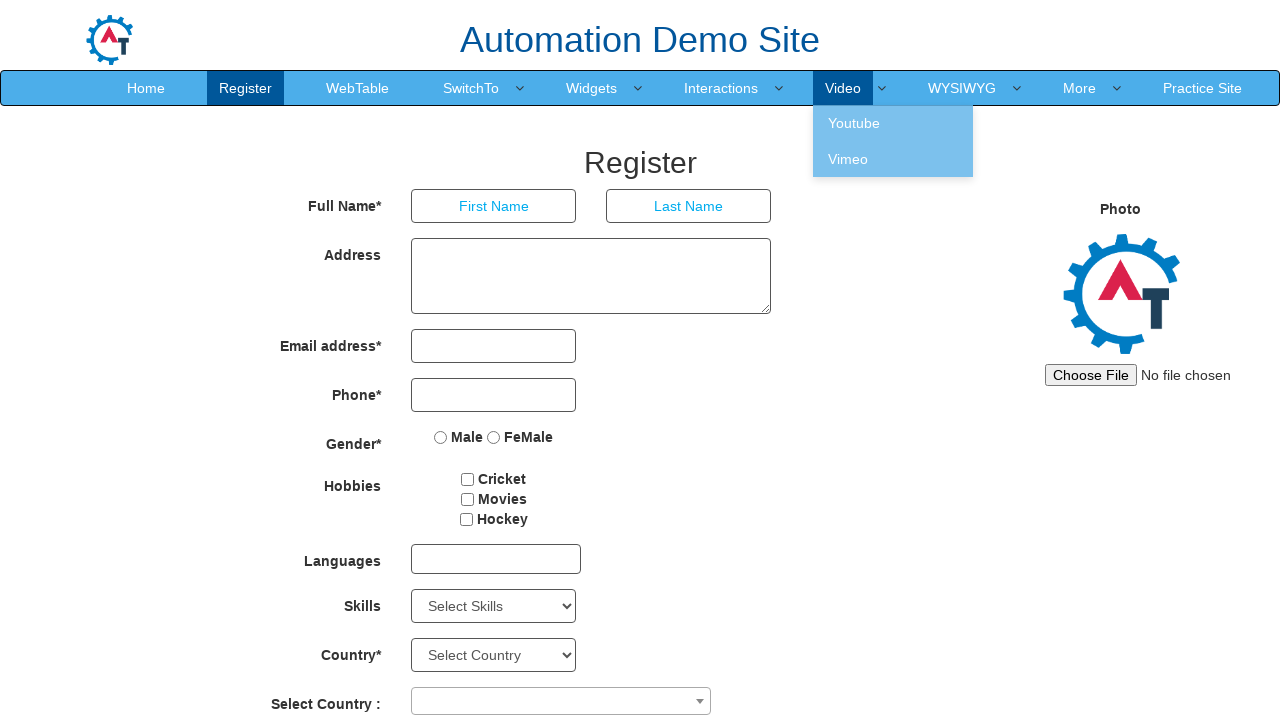

Waited 1 second for hover effect visibility
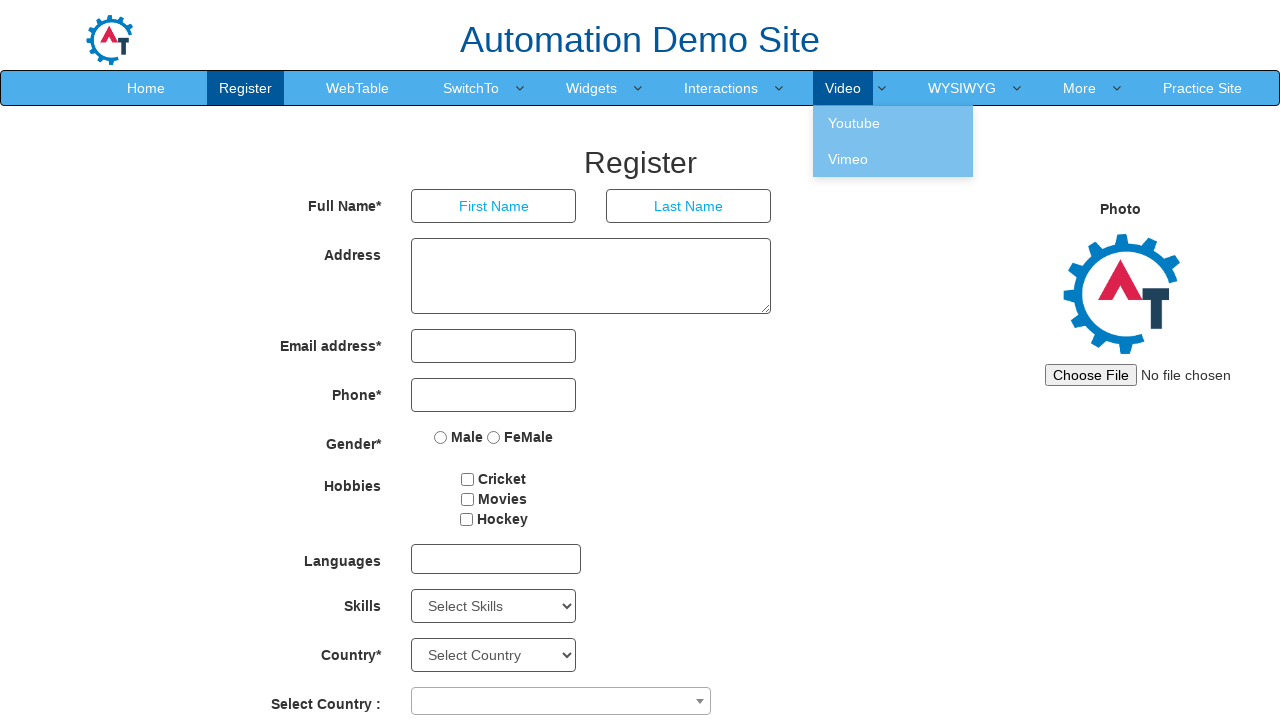

Hovered over a main navigation menu item at (962, 88) on .navbar-nav>li>a >> nth=7
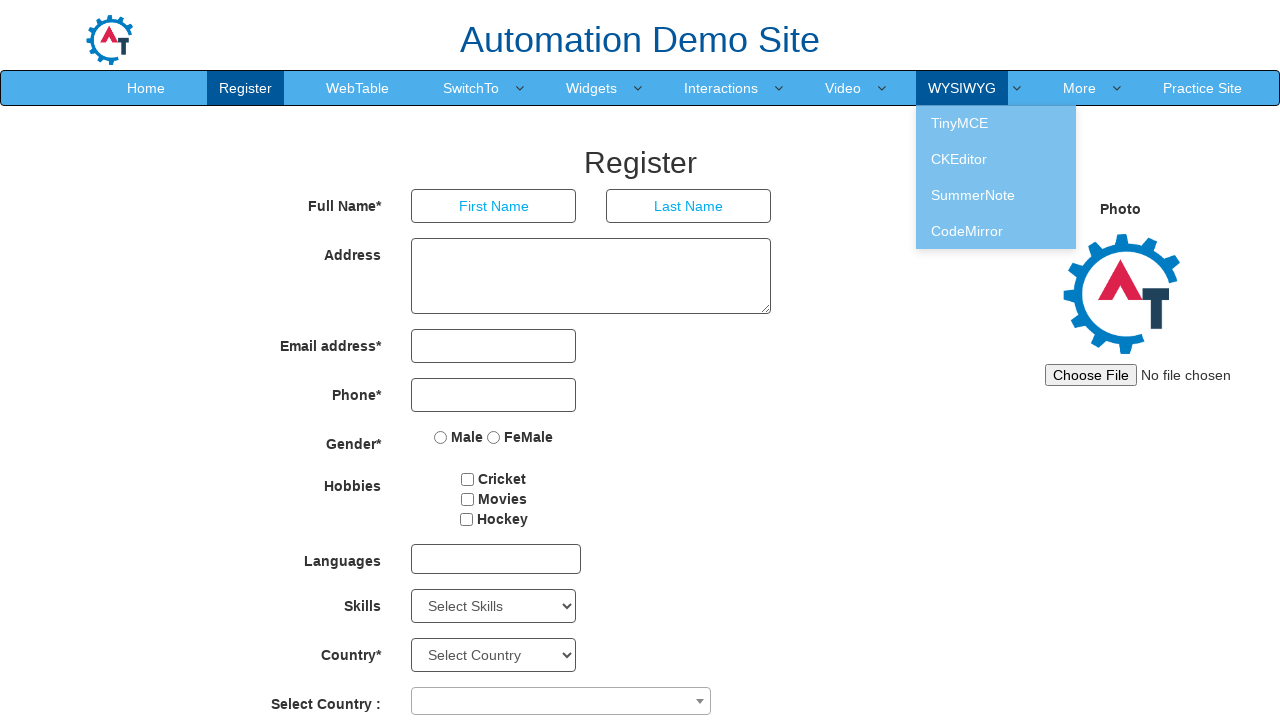

Waited 1 second for hover effect visibility
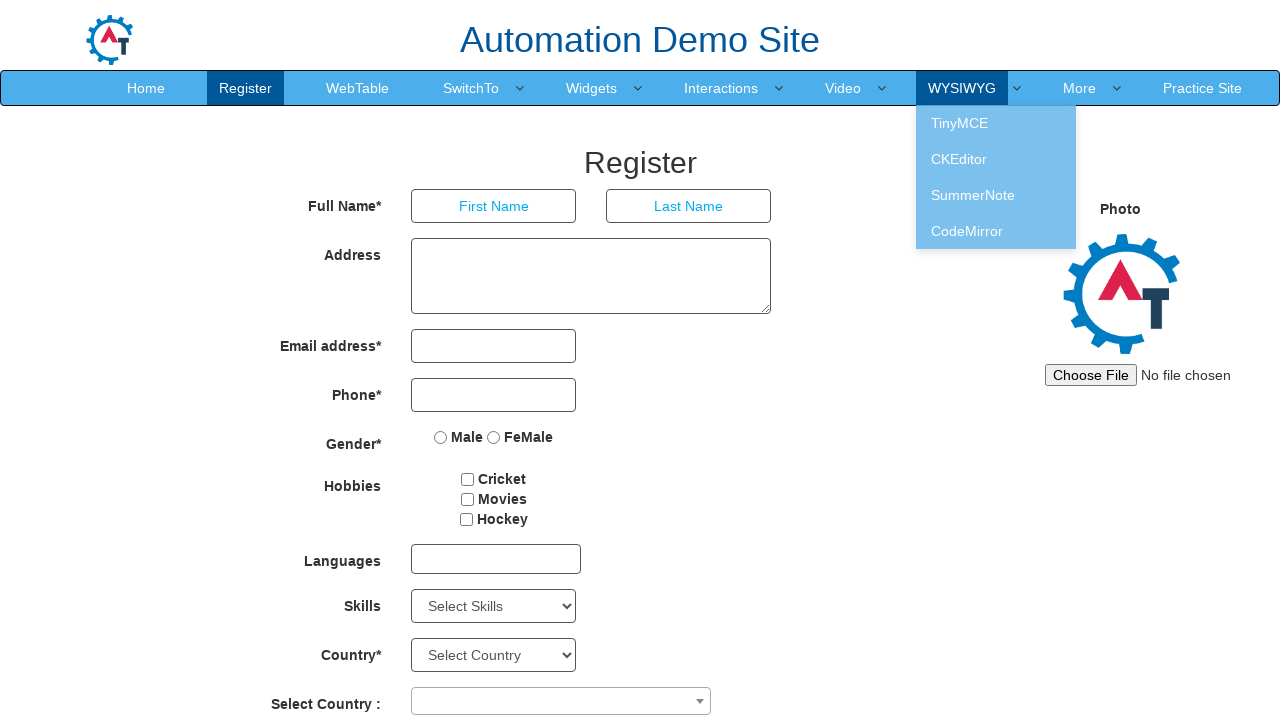

Hovered over a main navigation menu item at (1080, 88) on .navbar-nav>li>a >> nth=8
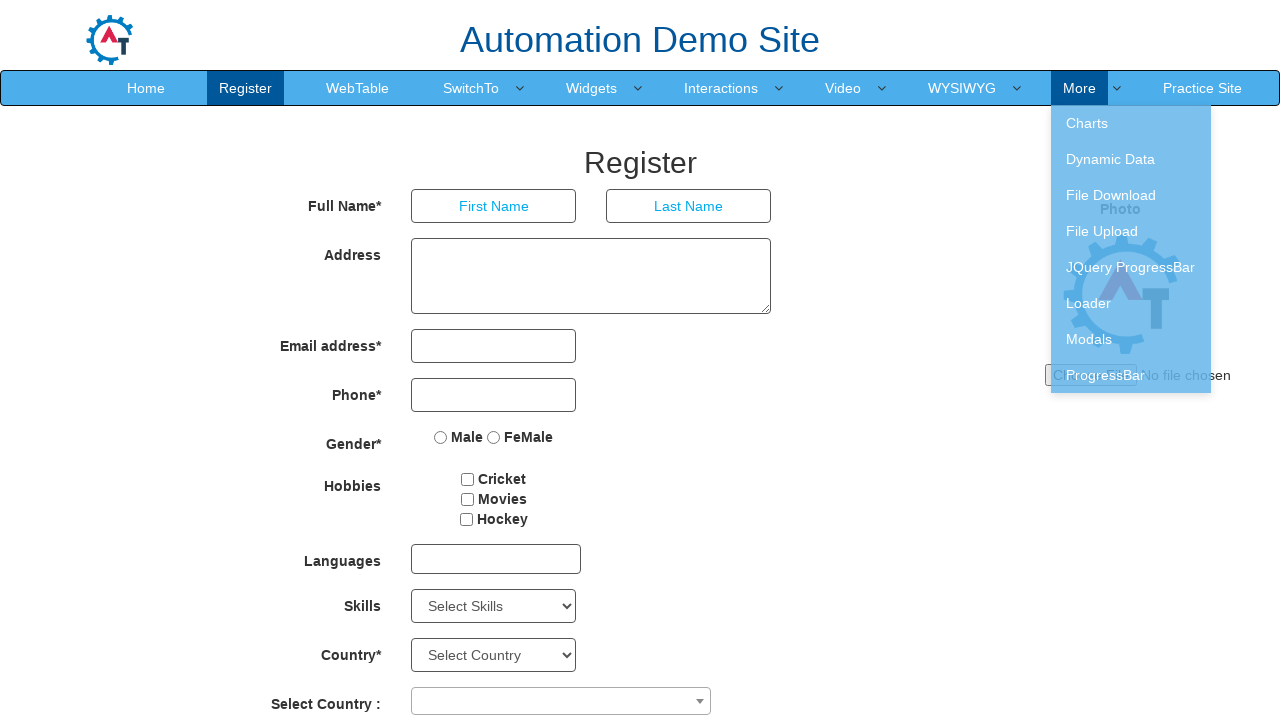

Waited 1 second for hover effect visibility
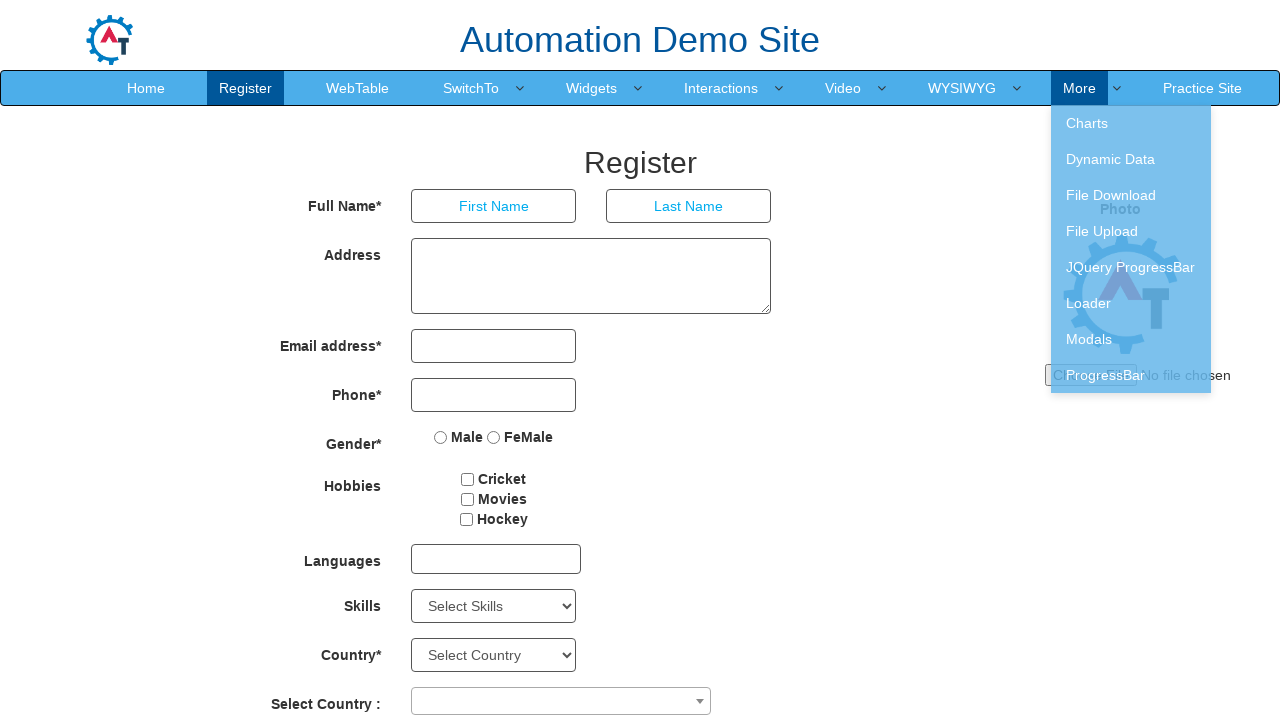

Hovered over a main navigation menu item at (1202, 88) on .navbar-nav>li>a >> nth=9
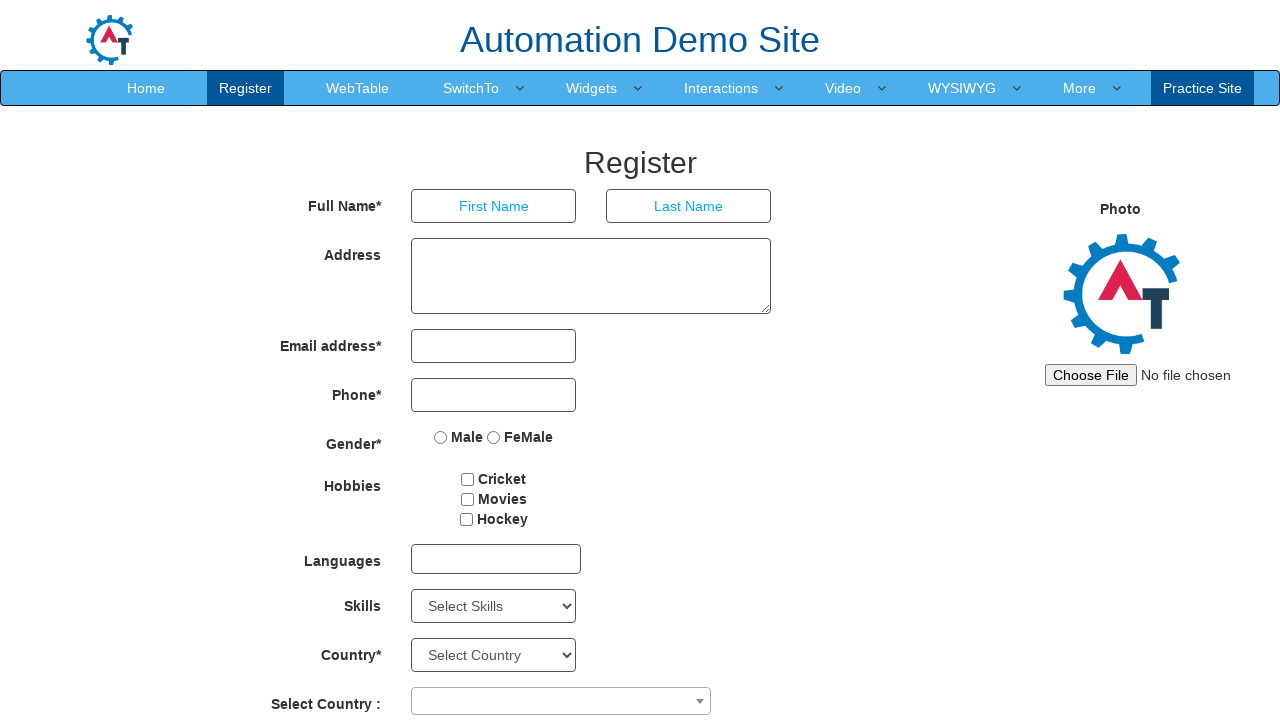

Waited 1 second for hover effect visibility
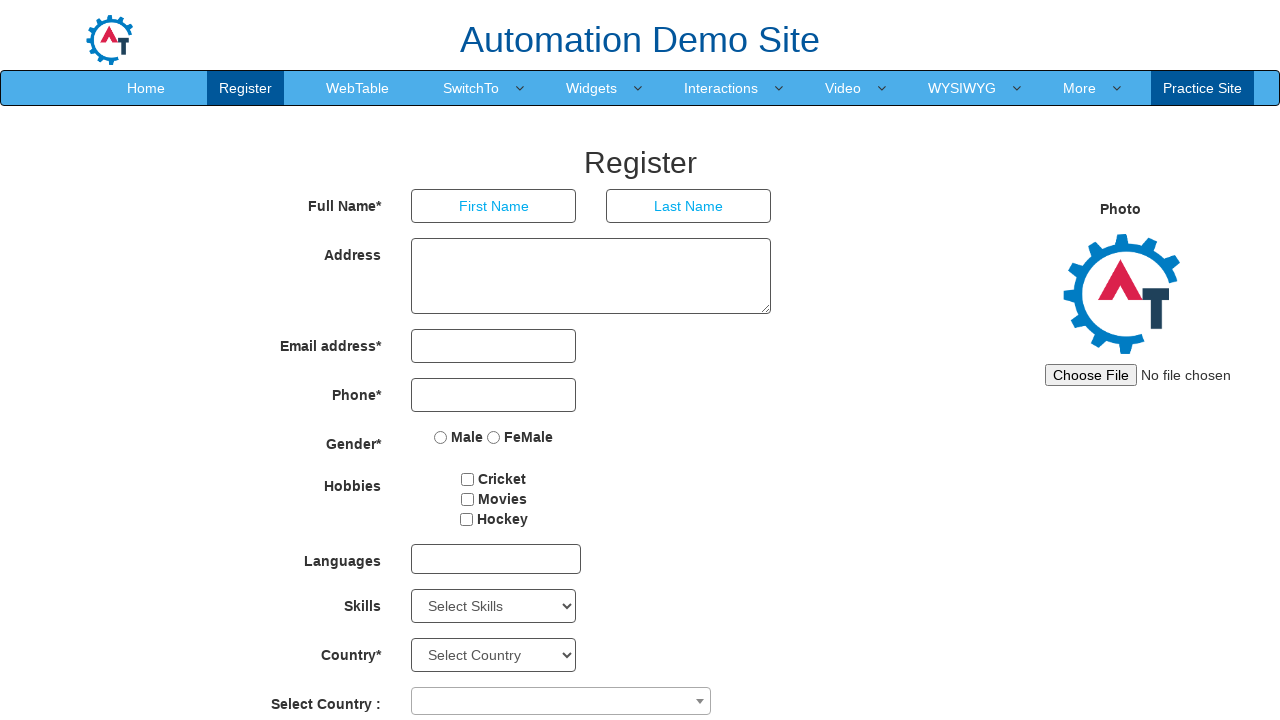

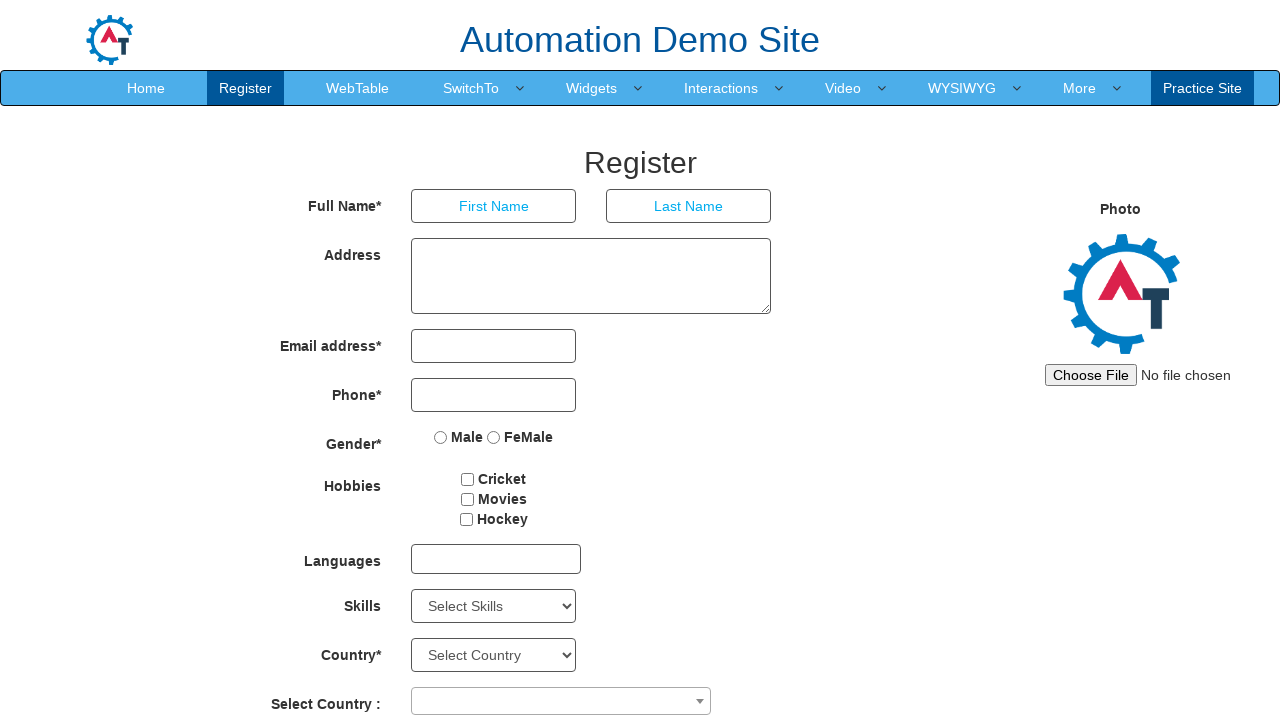